Tests the blog search functionality by searching for a non-existing term "basculho" and verifying that the appropriate "not found" message is displayed.

Starting URL: https://blog.agibank.com.br/

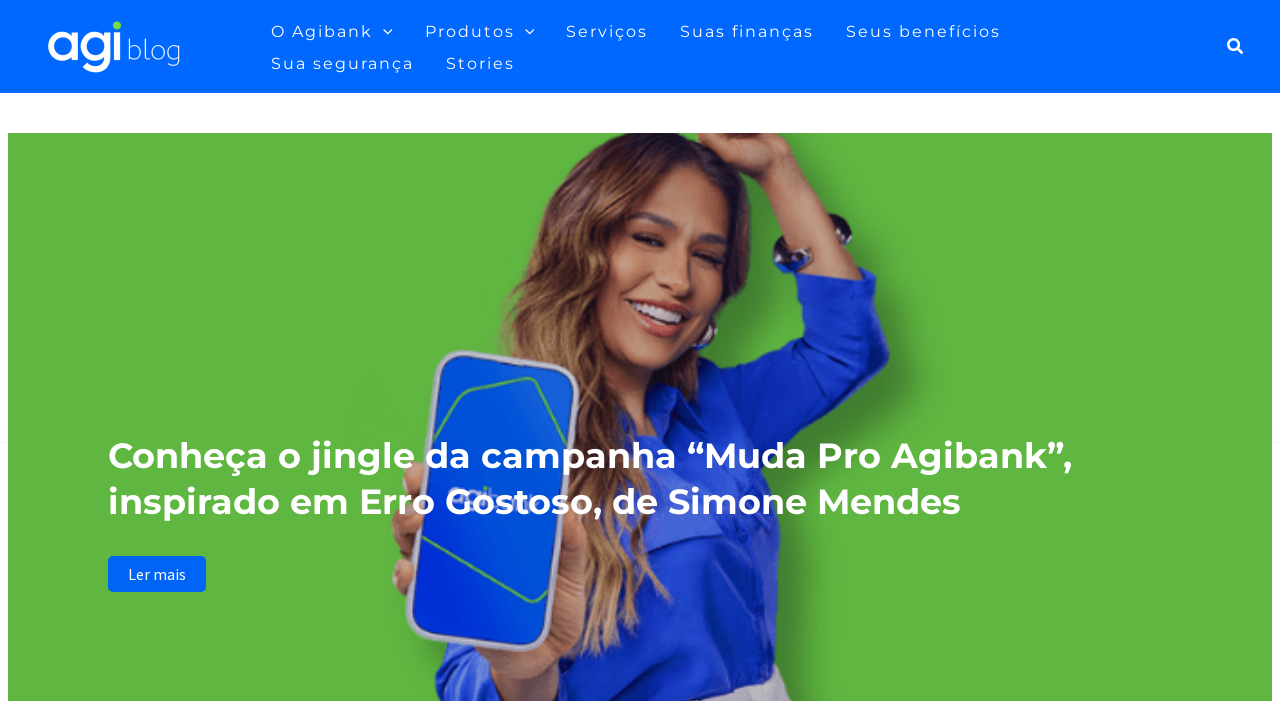

Search icon selector is present
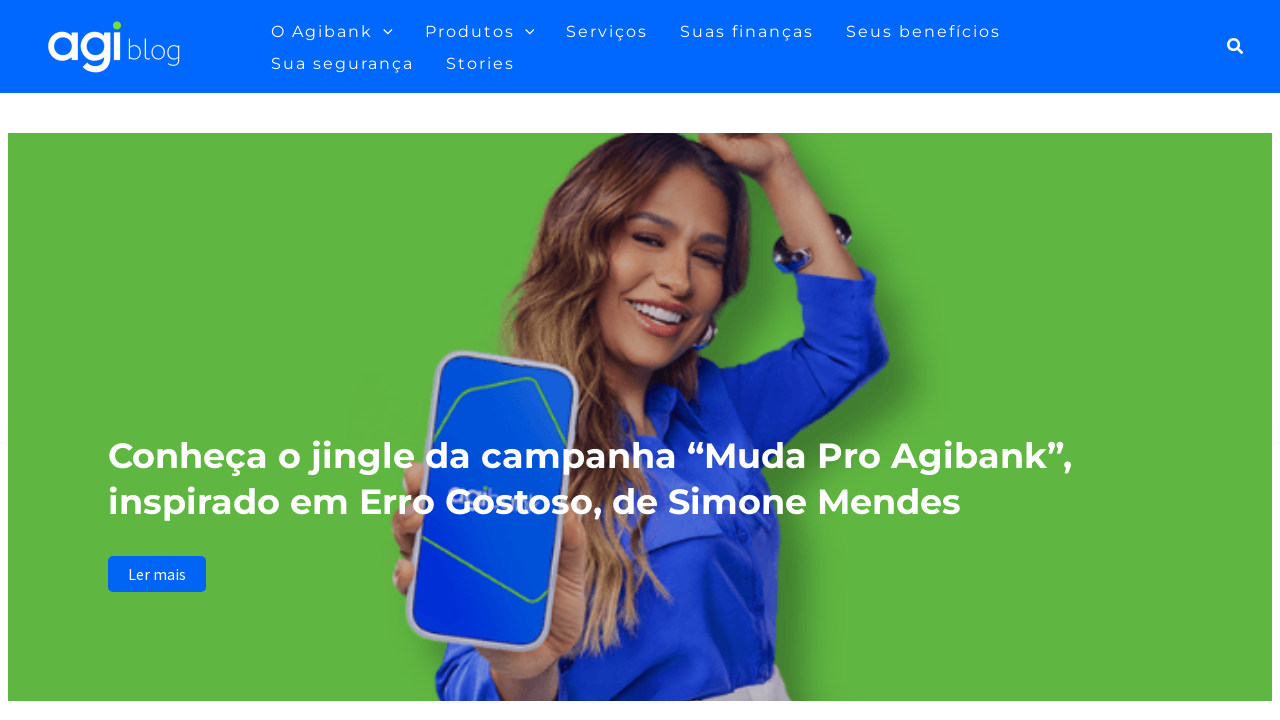

Clicked the search icon to open search field at (1236, 46) on xpath=//*[@id='ast-desktop-header']/div[1]/div/div/div/div[3]/div[2]/div/div/a
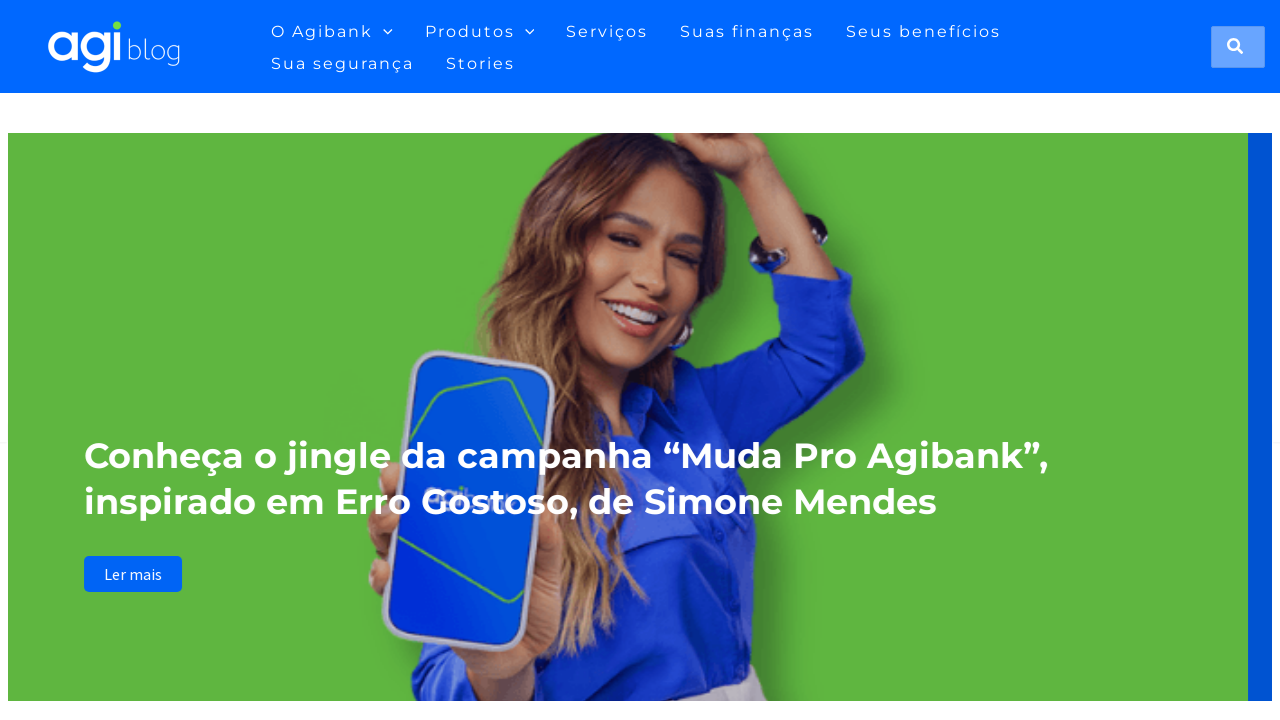

Search field is now visible
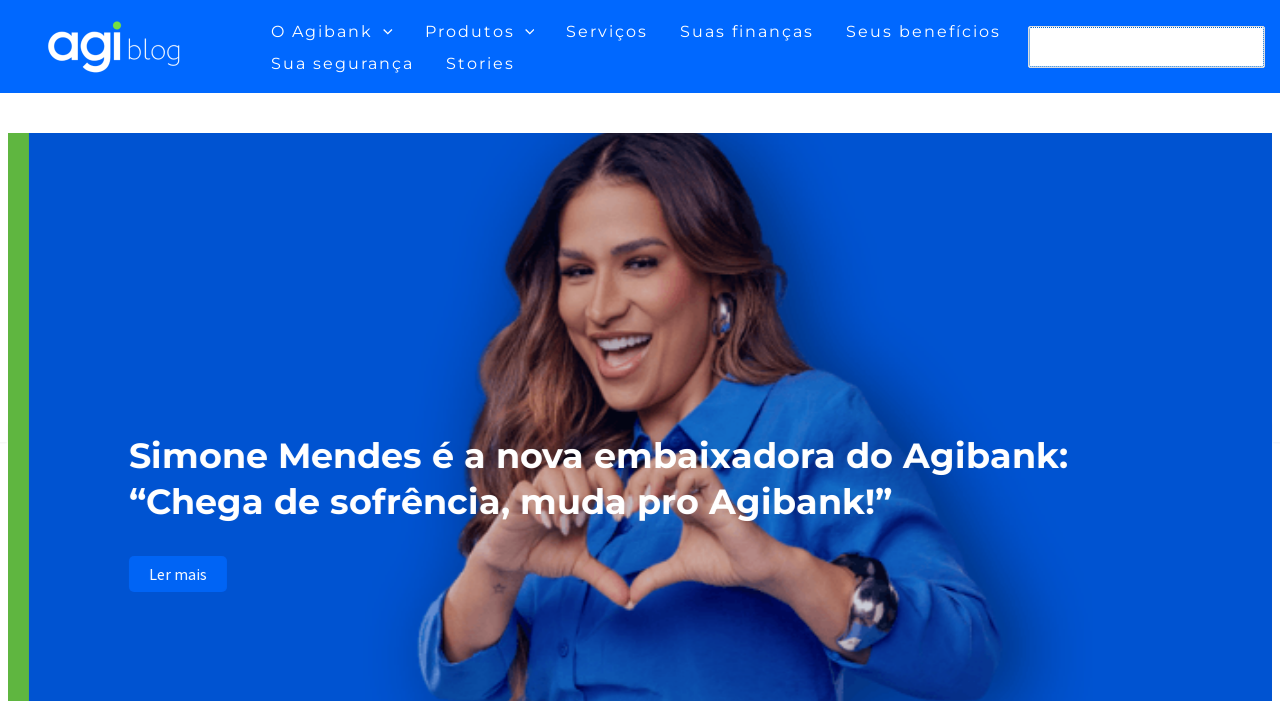

Entered non-existing search term 'basculho' in search field on xpath=//*[@id='search-field']
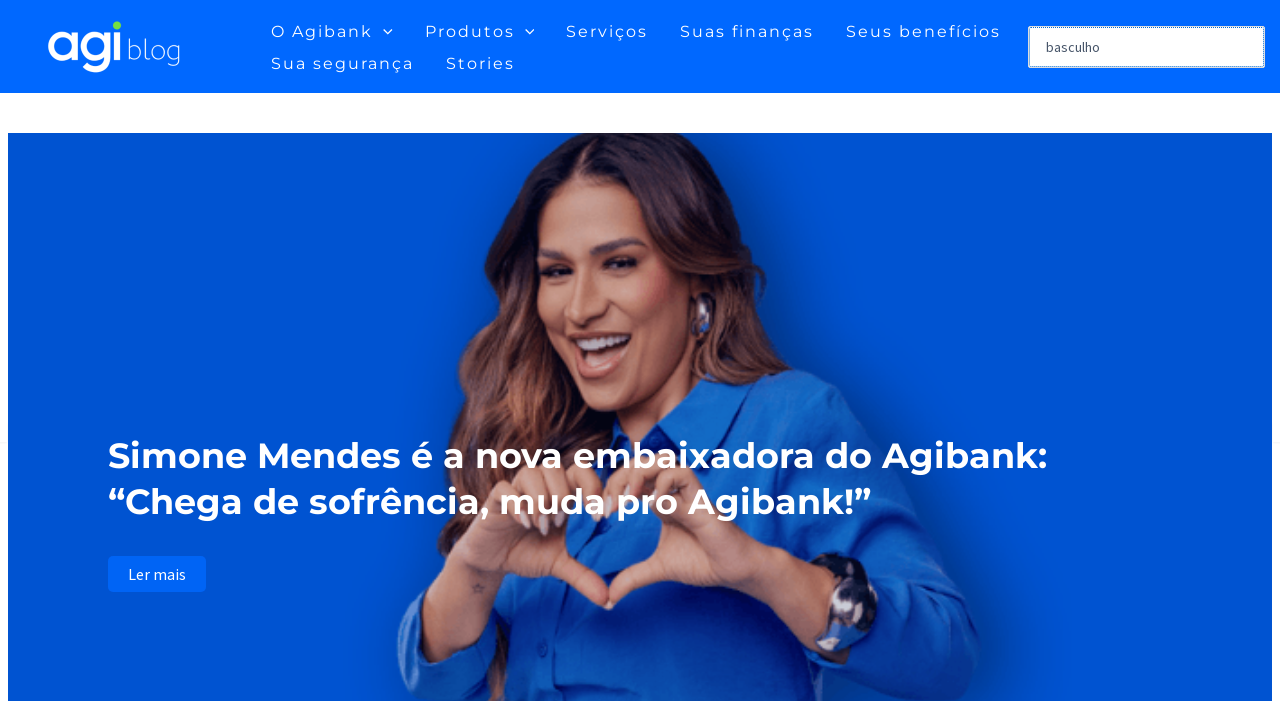

Pressed Enter to submit the search on xpath=//*[@id='search-field']
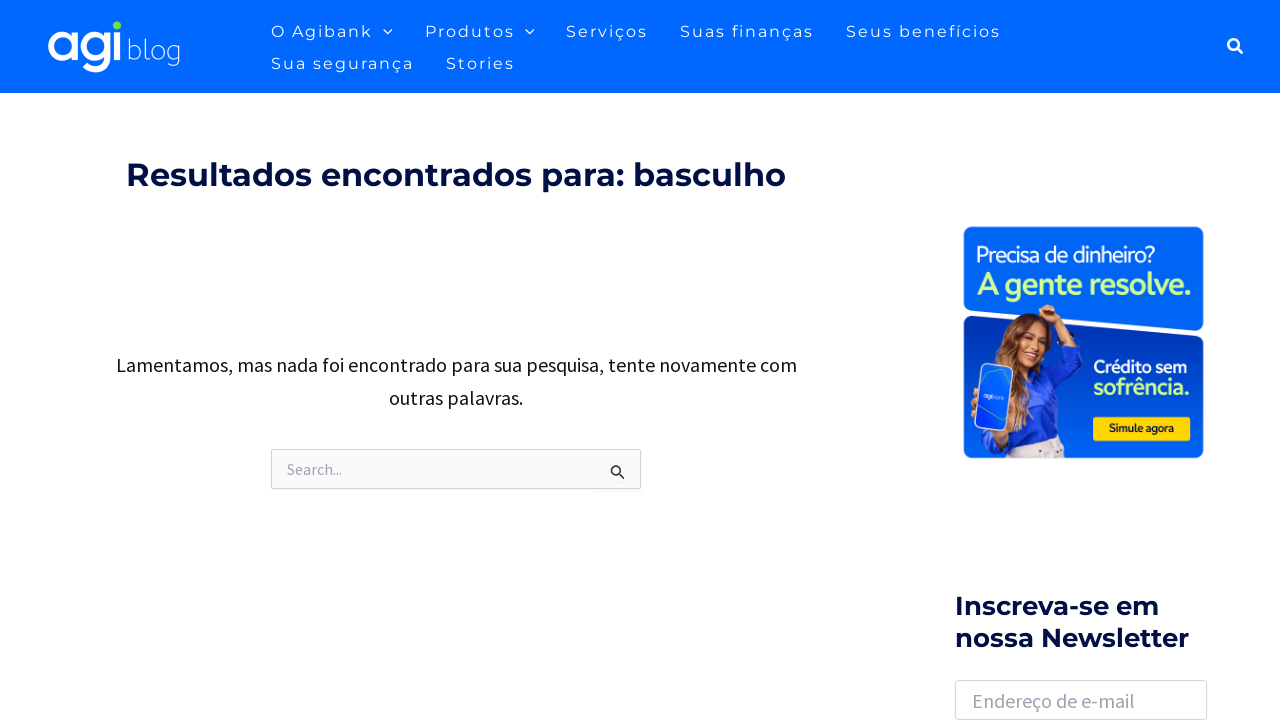

Search results page loaded with page title
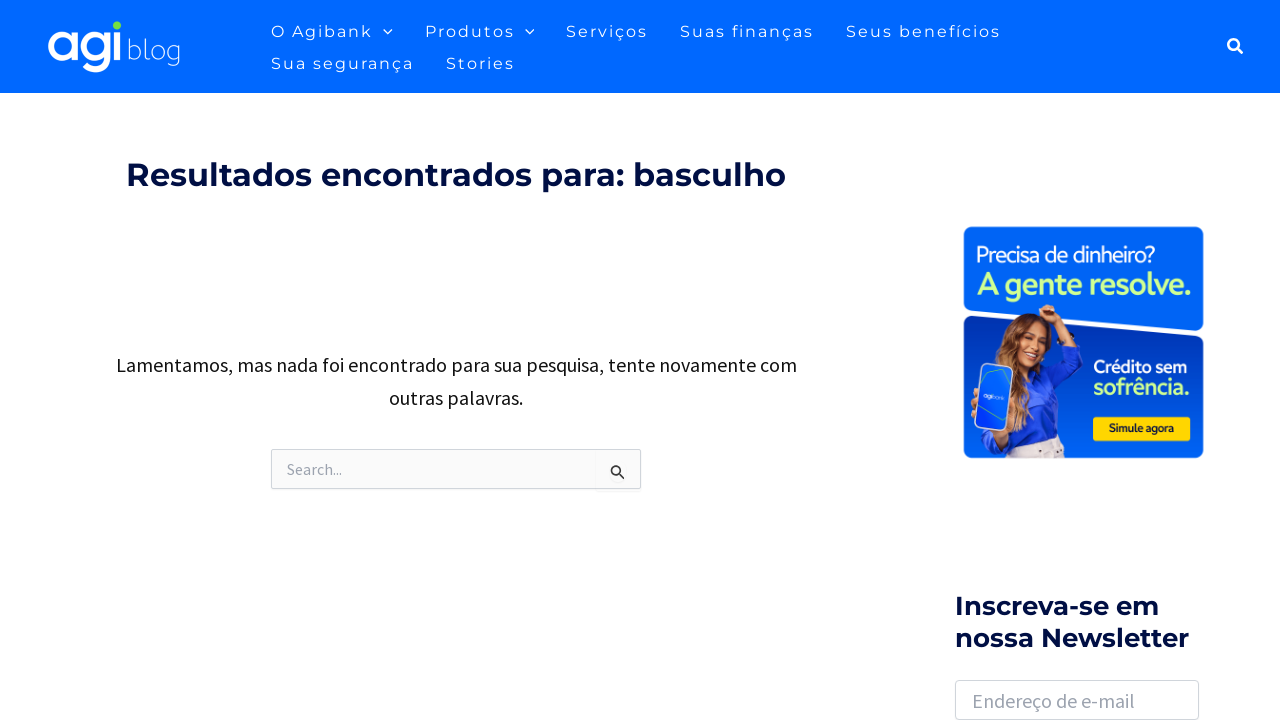

Verified that 'no results' message is displayed for non-existing term
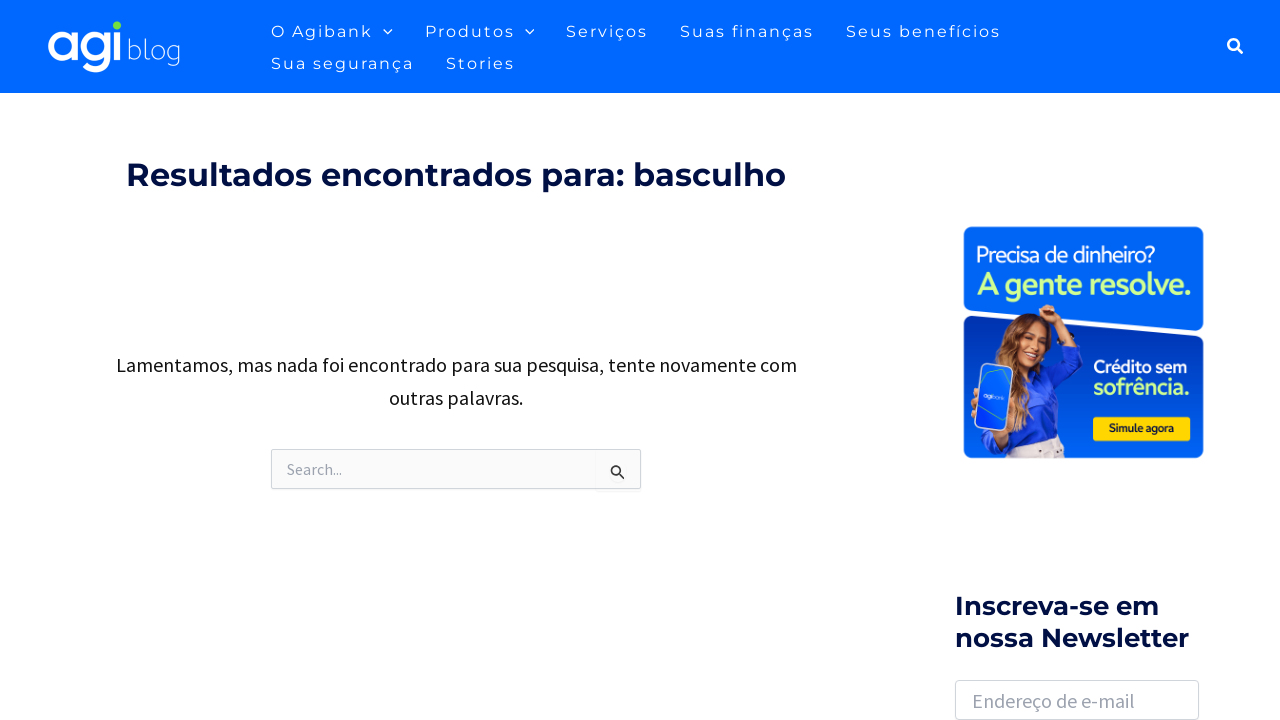

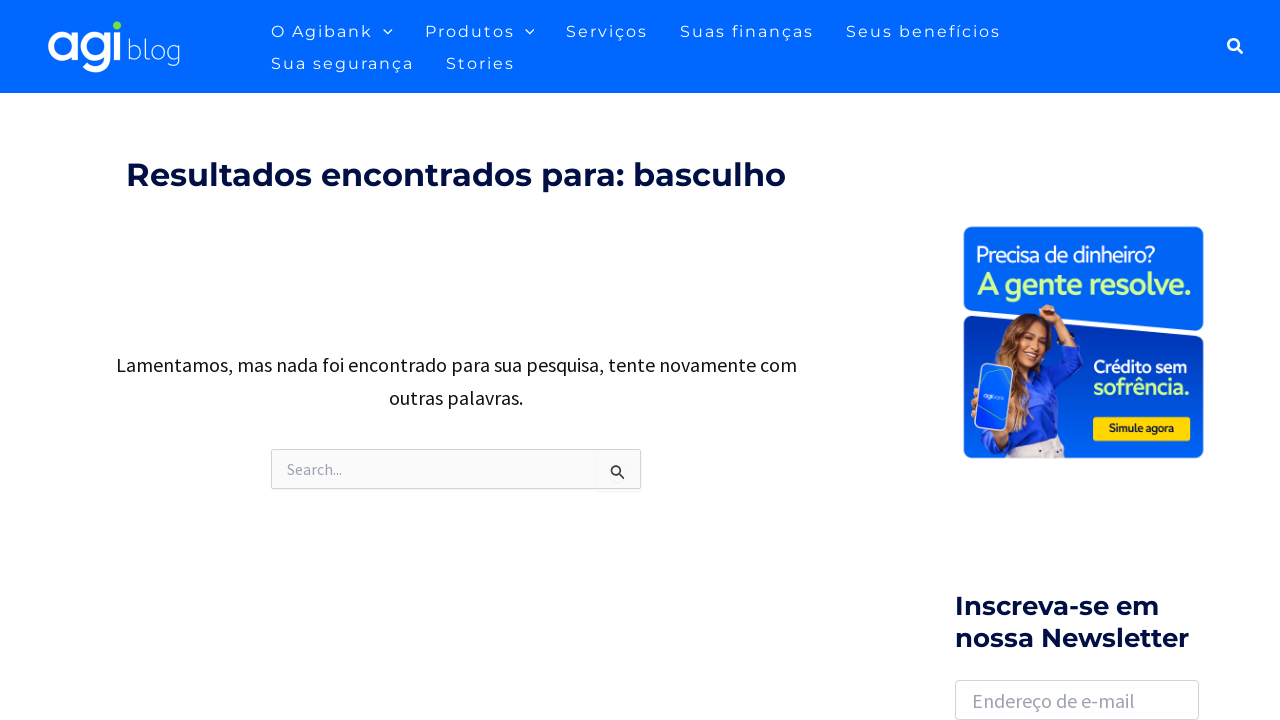